Tests navigation on the Inova careers page by clicking on a link containing "Current Team" text to verify the link works correctly.

Starting URL: https://www.inova.org/careers

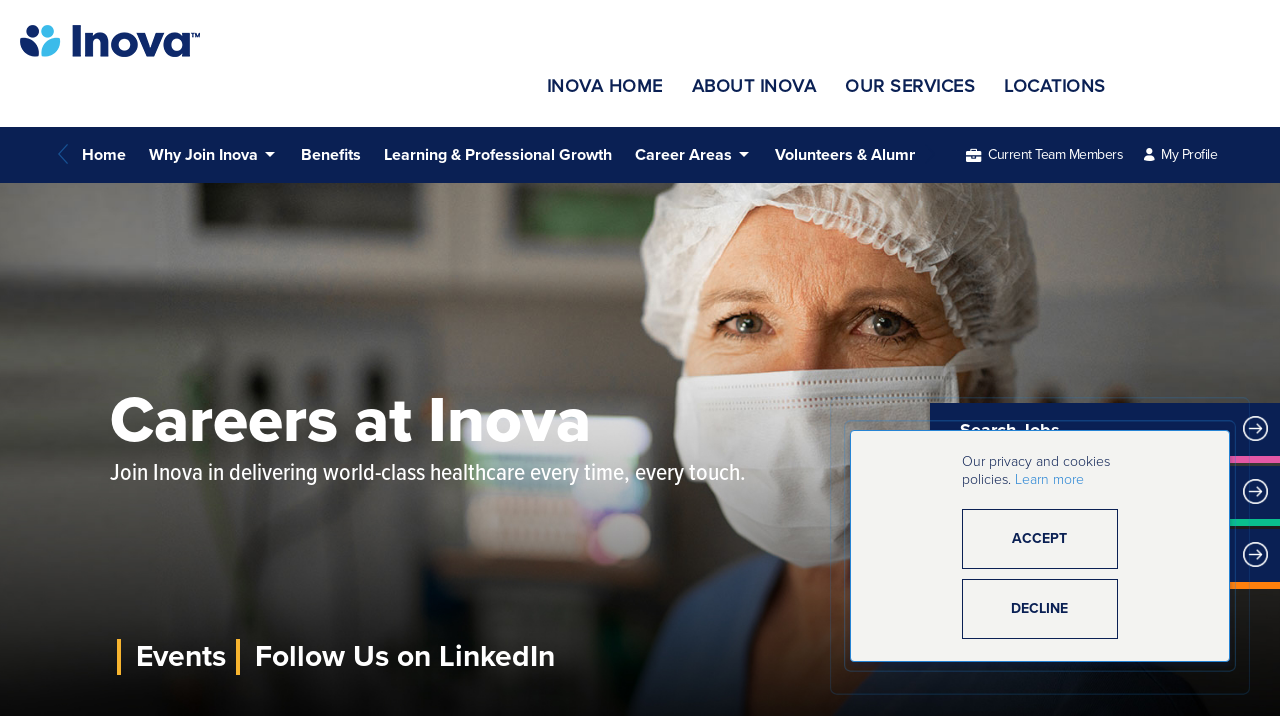

Clicked on 'Current Team' link on Inova careers page at (1044, 155) on a:has-text('Current Team')
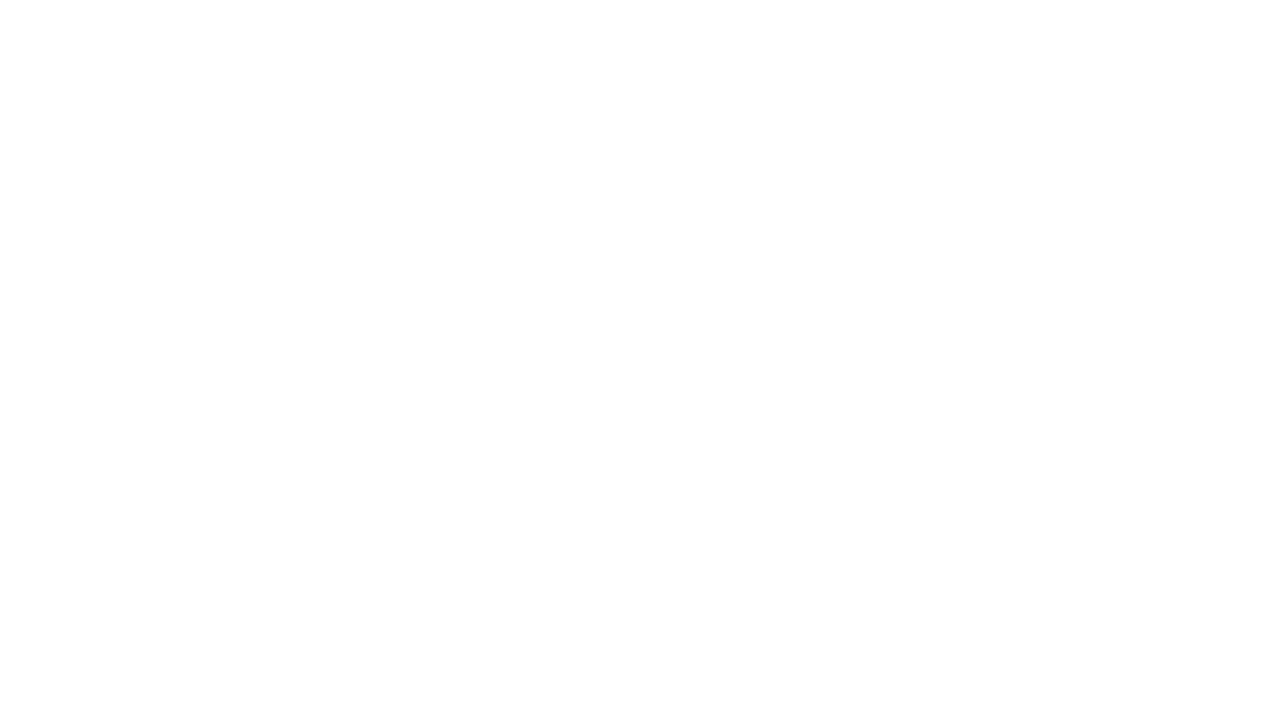

Navigation completed and page loaded
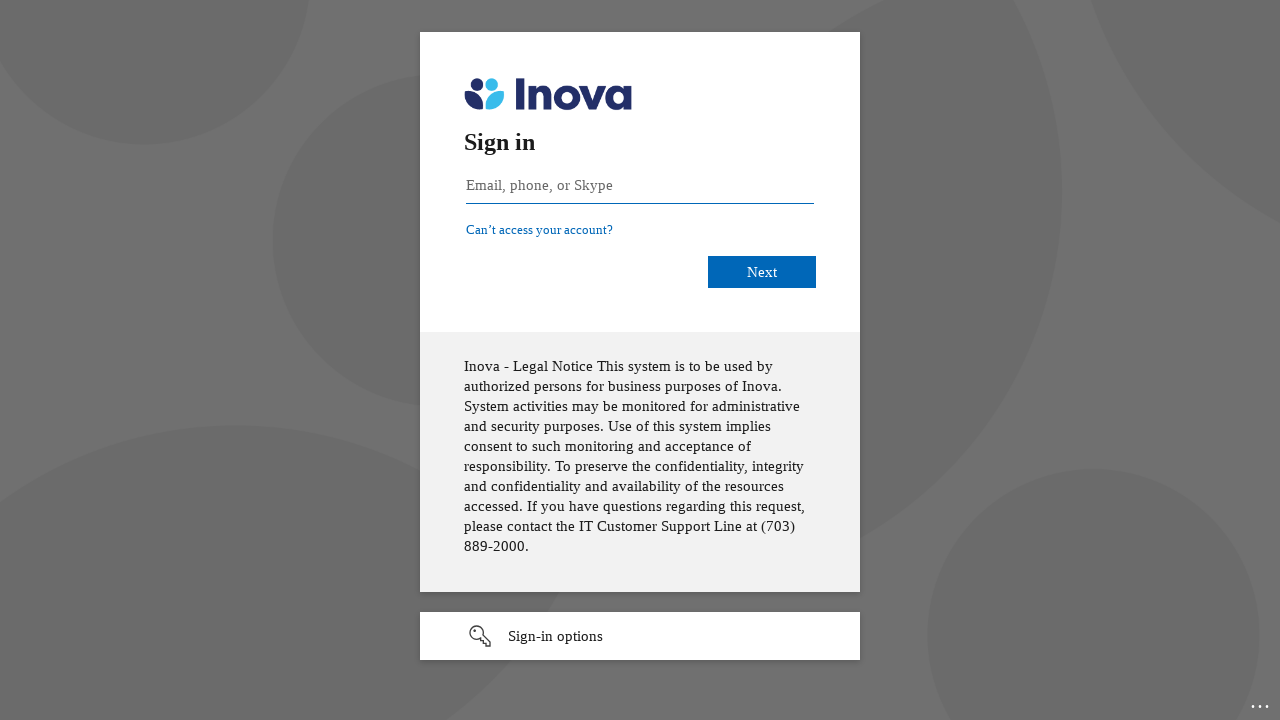

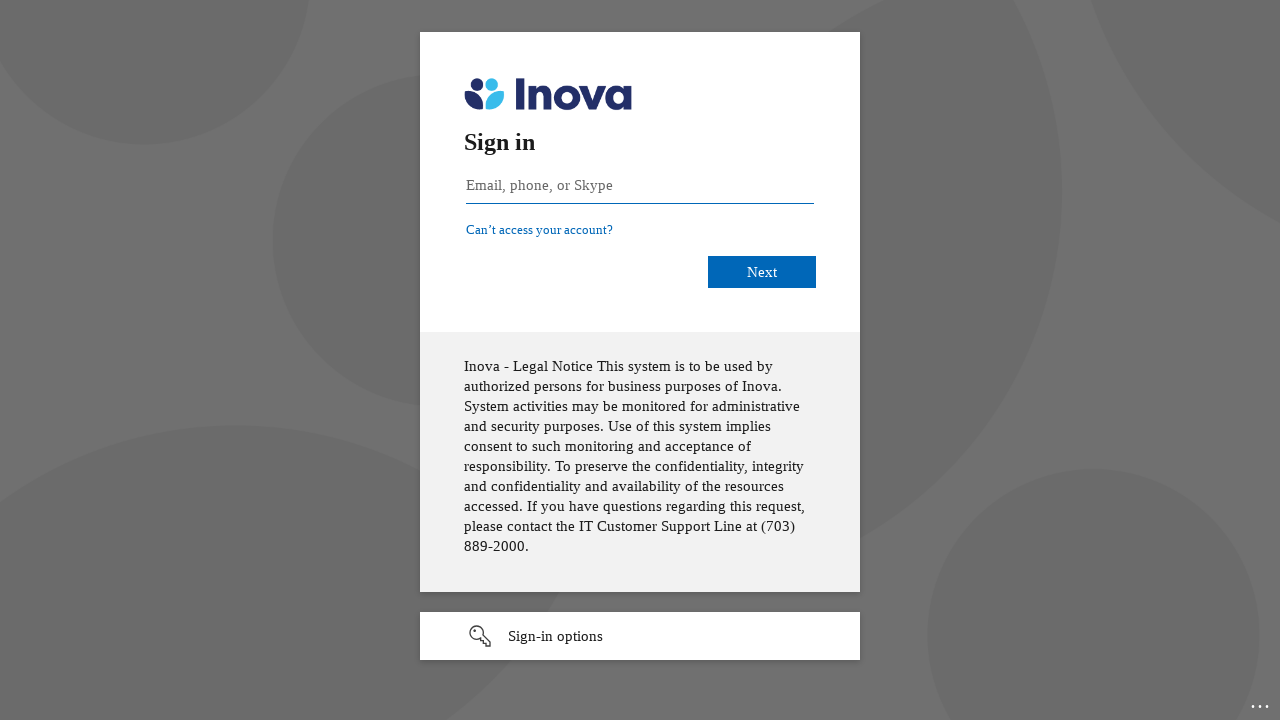